Tests alert handling functionality by entering a name, triggering an alert, and dismissing it

Starting URL: https://rahulshettyacademy.com/AutomationPractice

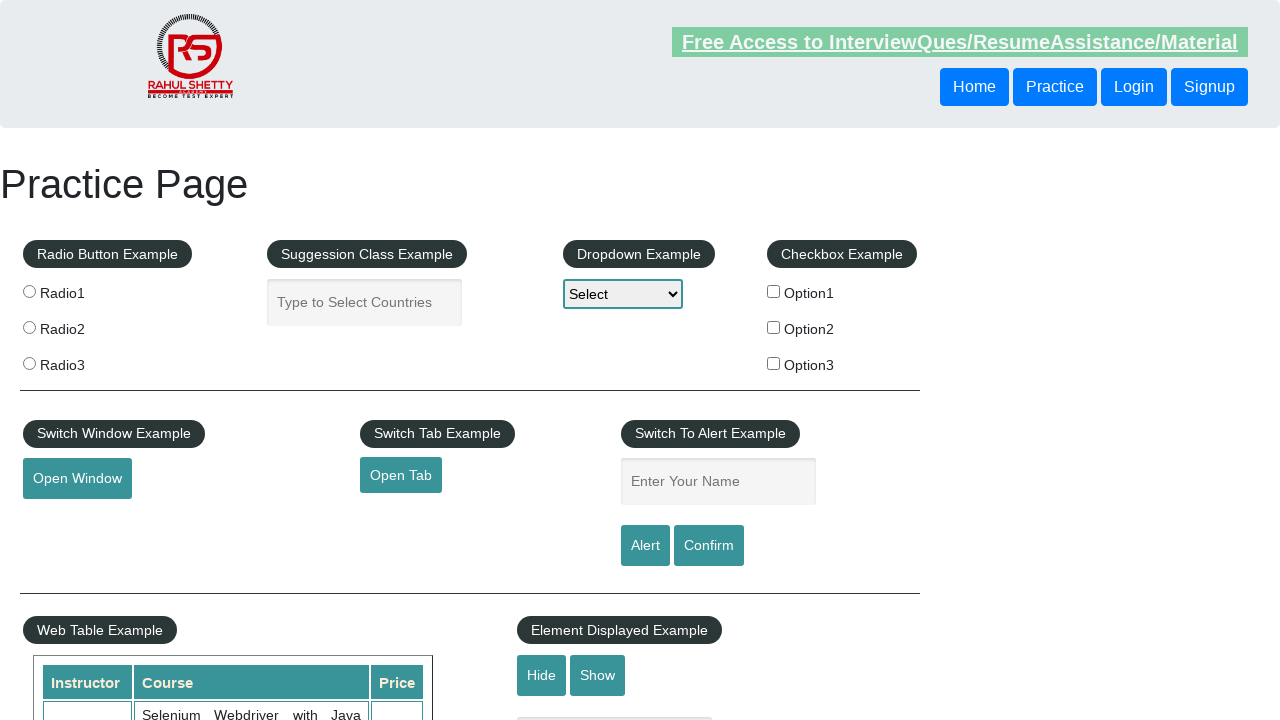

Entered name 'Akshay' in the name field on #name
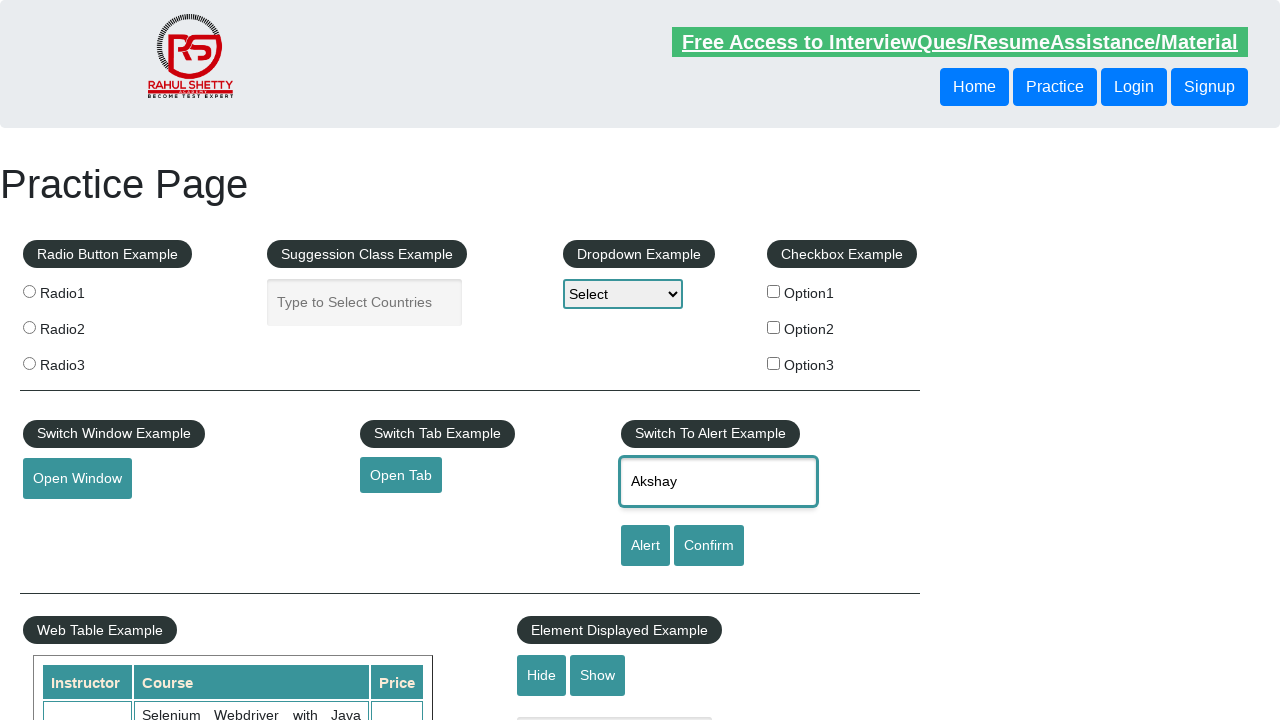

Clicked confirm button to trigger alert at (709, 546) on input#confirmbtn
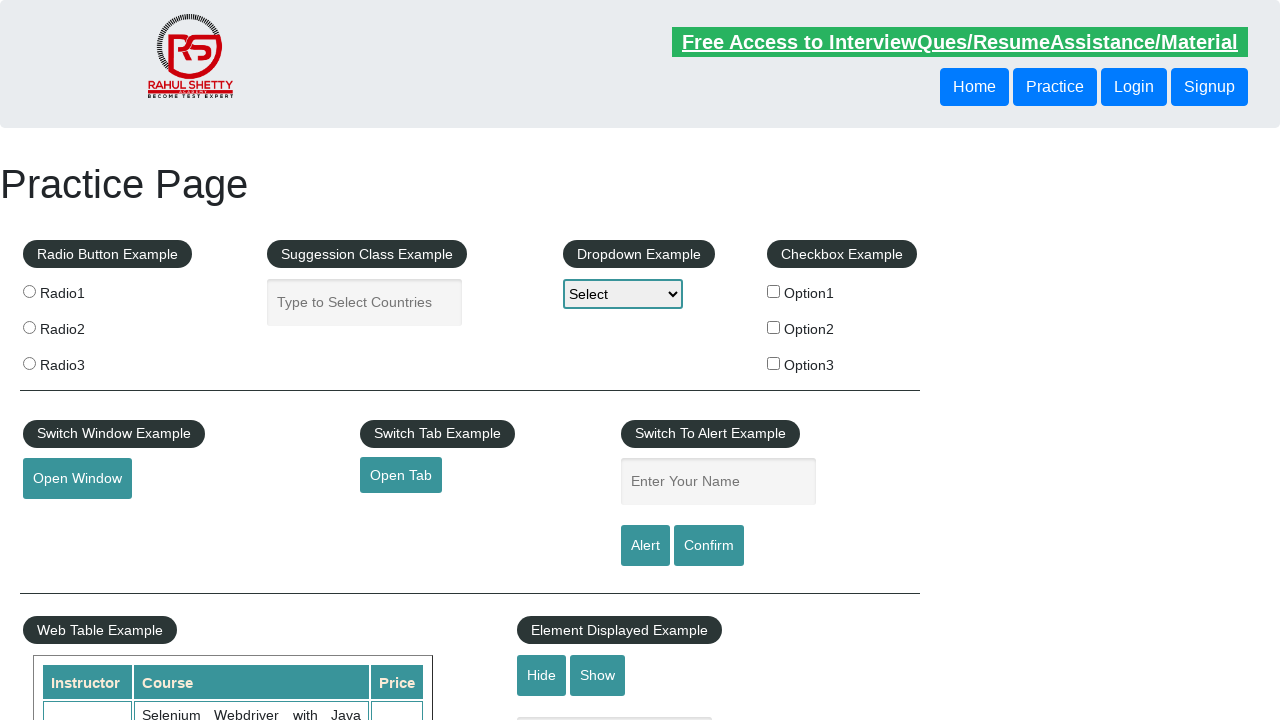

Set up dialog handler to dismiss alert
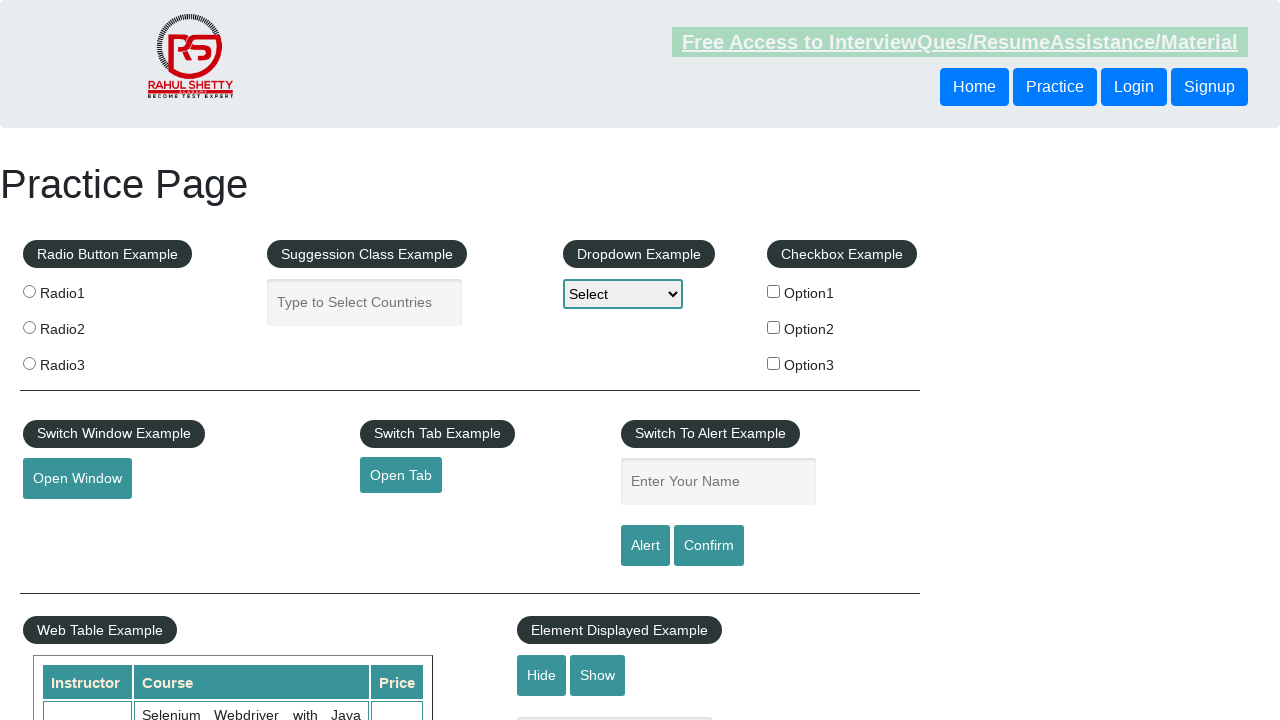

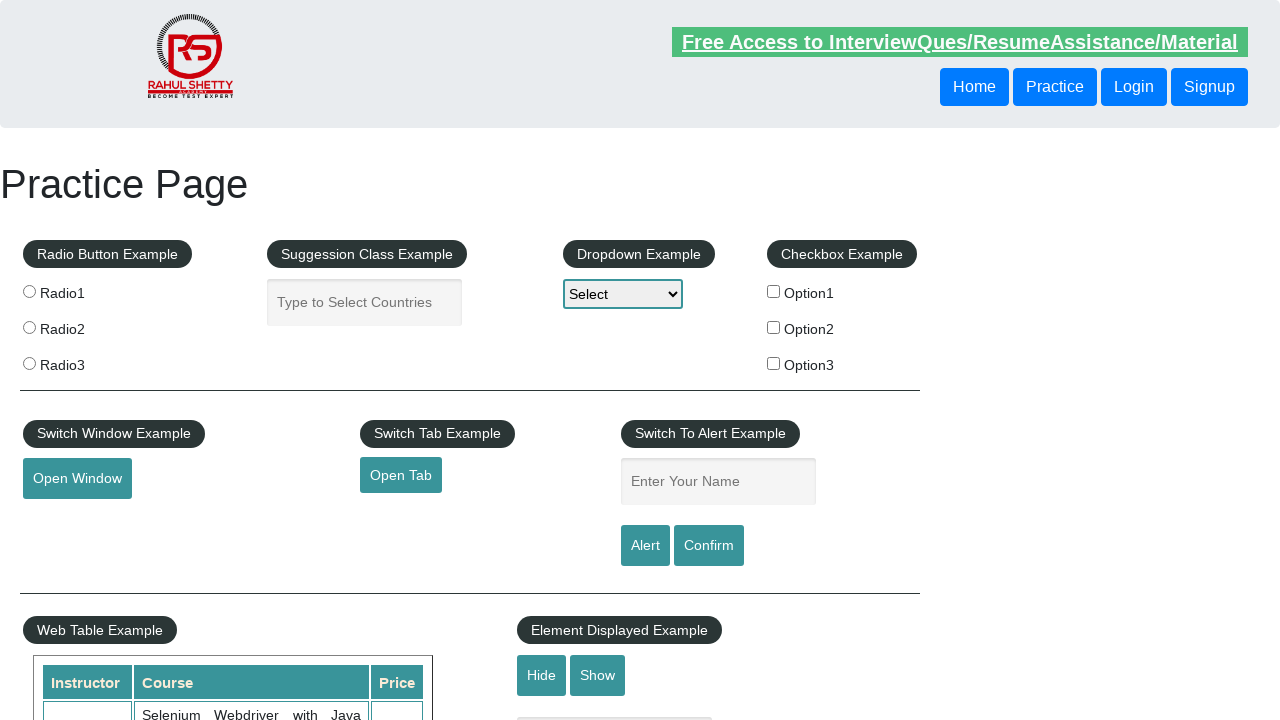